Calculates the sum of two numbers displayed on the page, selects the calculated sum from a dropdown menu, and submits the form

Starting URL: http://suninjuly.github.io/selects1.html

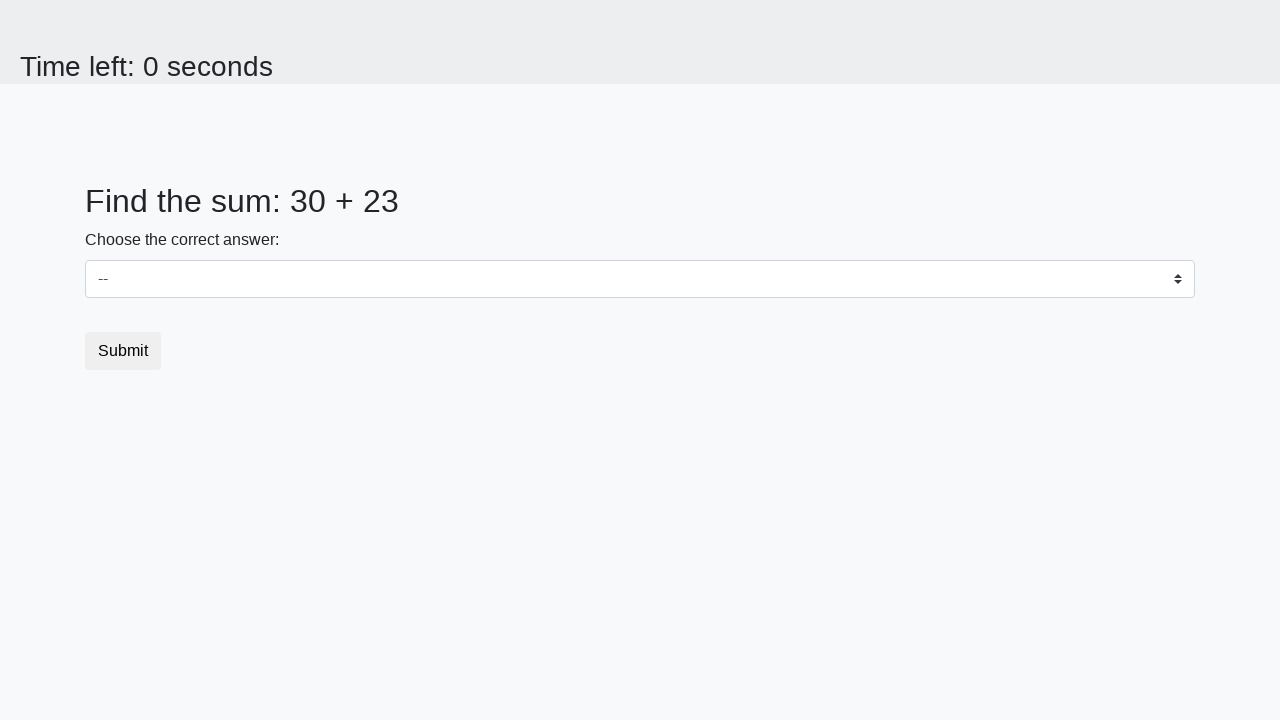

Retrieved first number from page
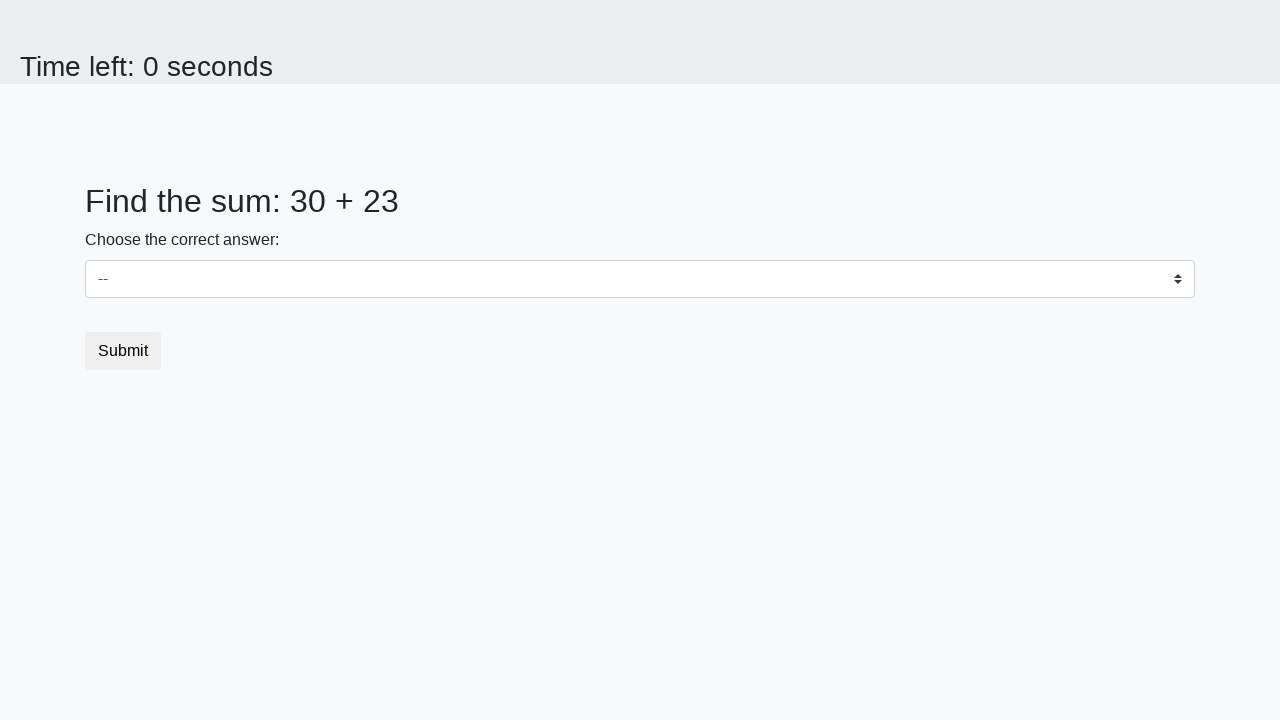

Retrieved second number from page
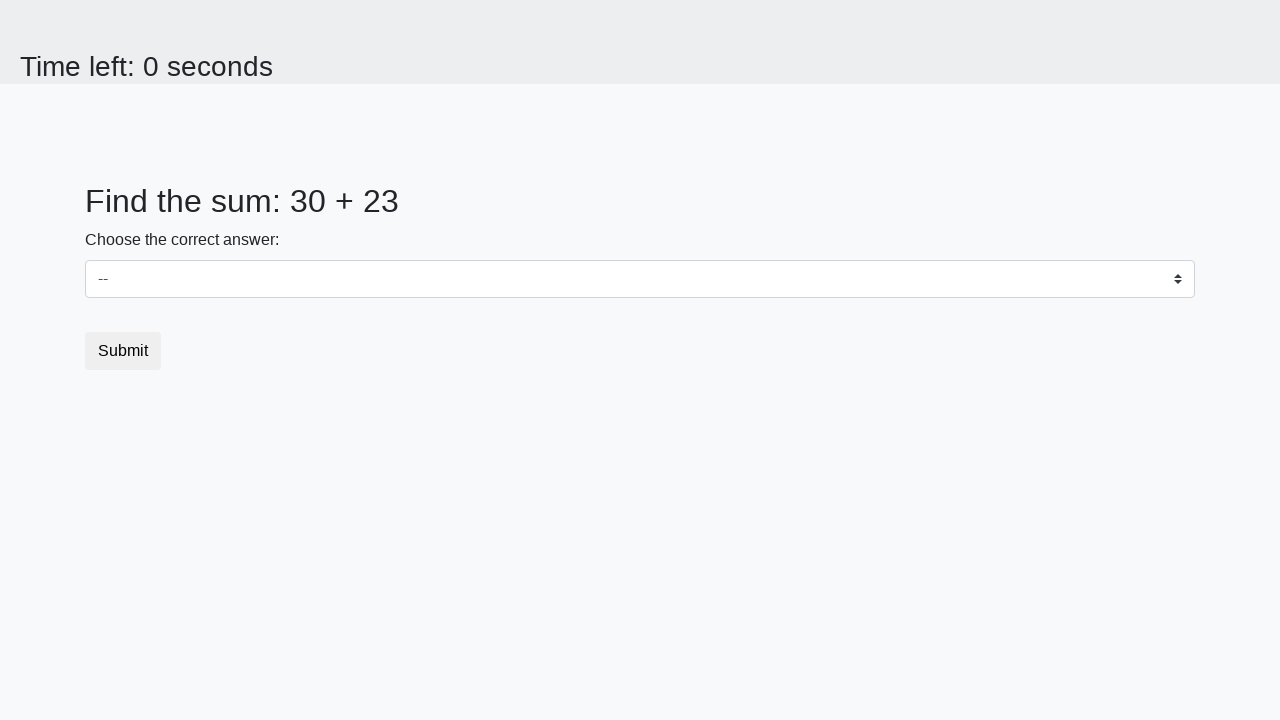

Calculated sum of 30 + 23 = 53
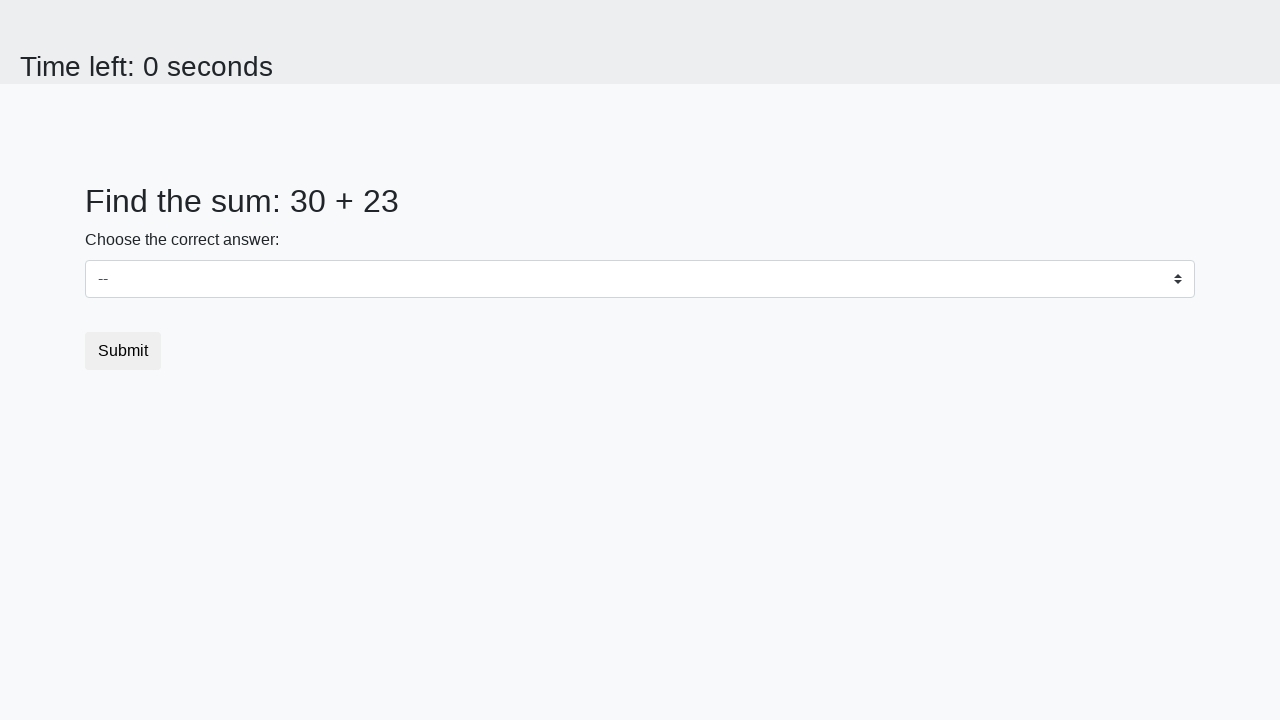

Selected calculated sum '53' from dropdown menu on #dropdown
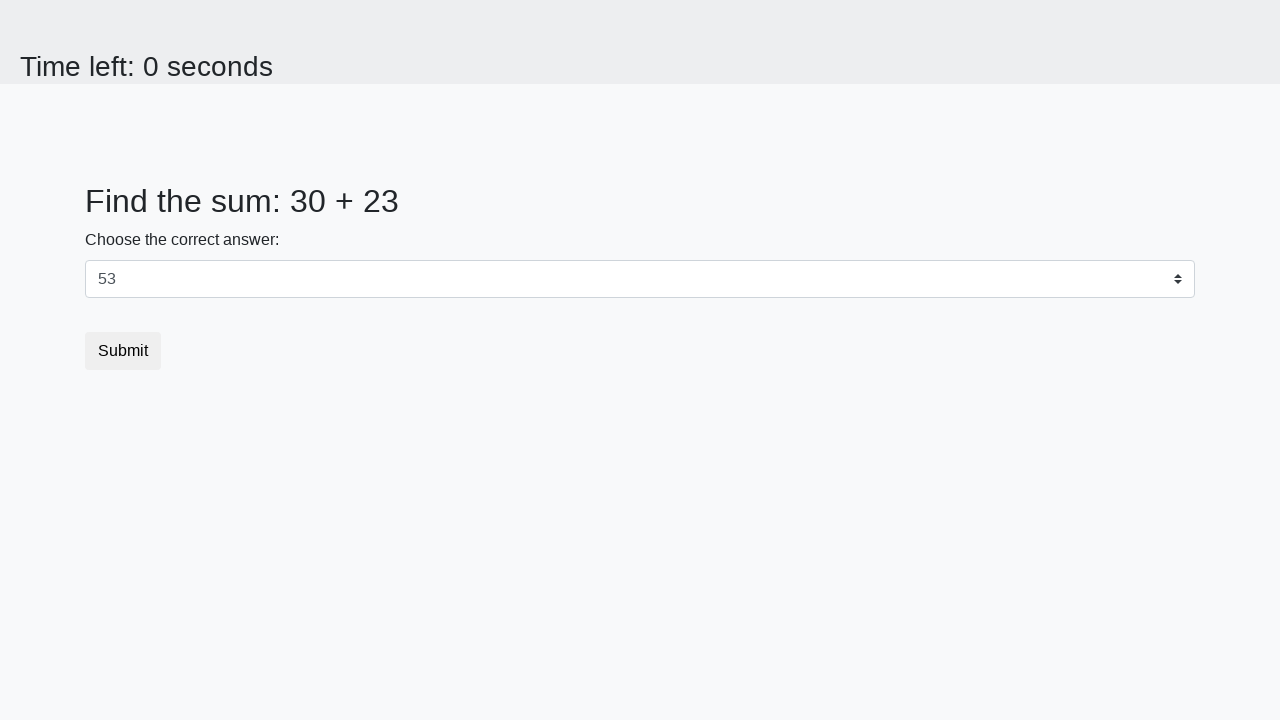

Clicked submit button to submit the form at (123, 351) on .btn.btn-default
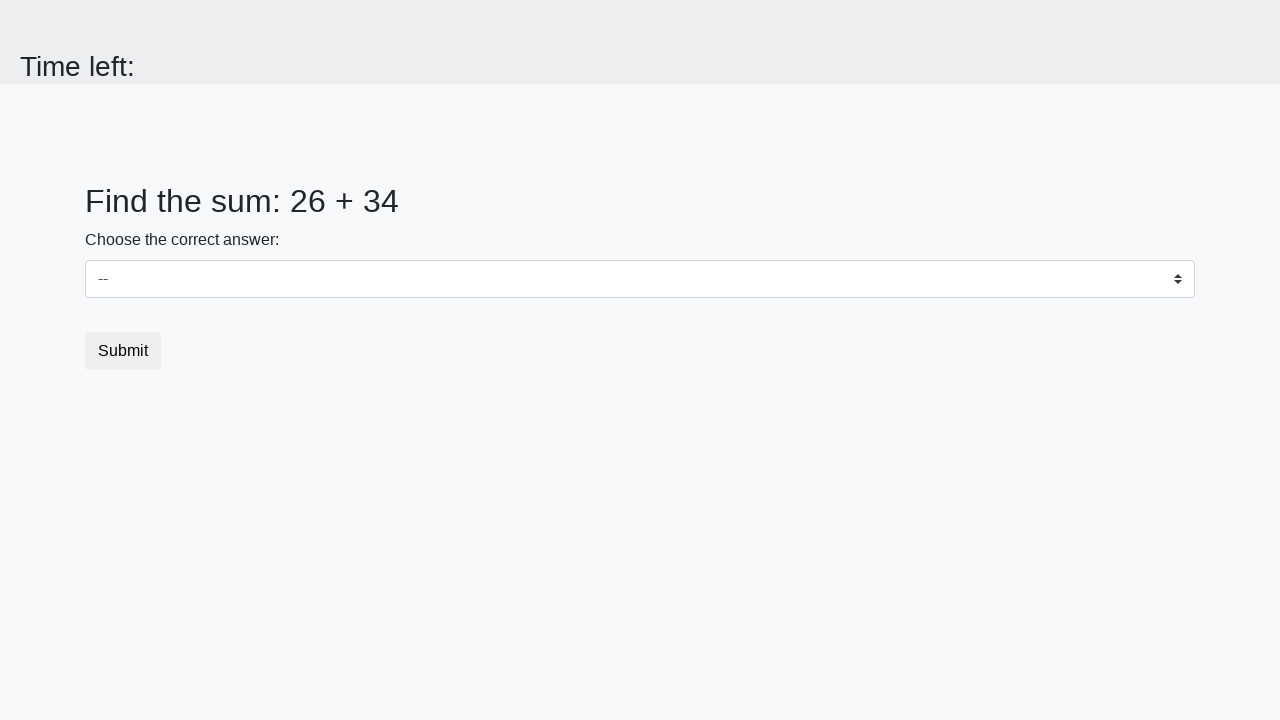

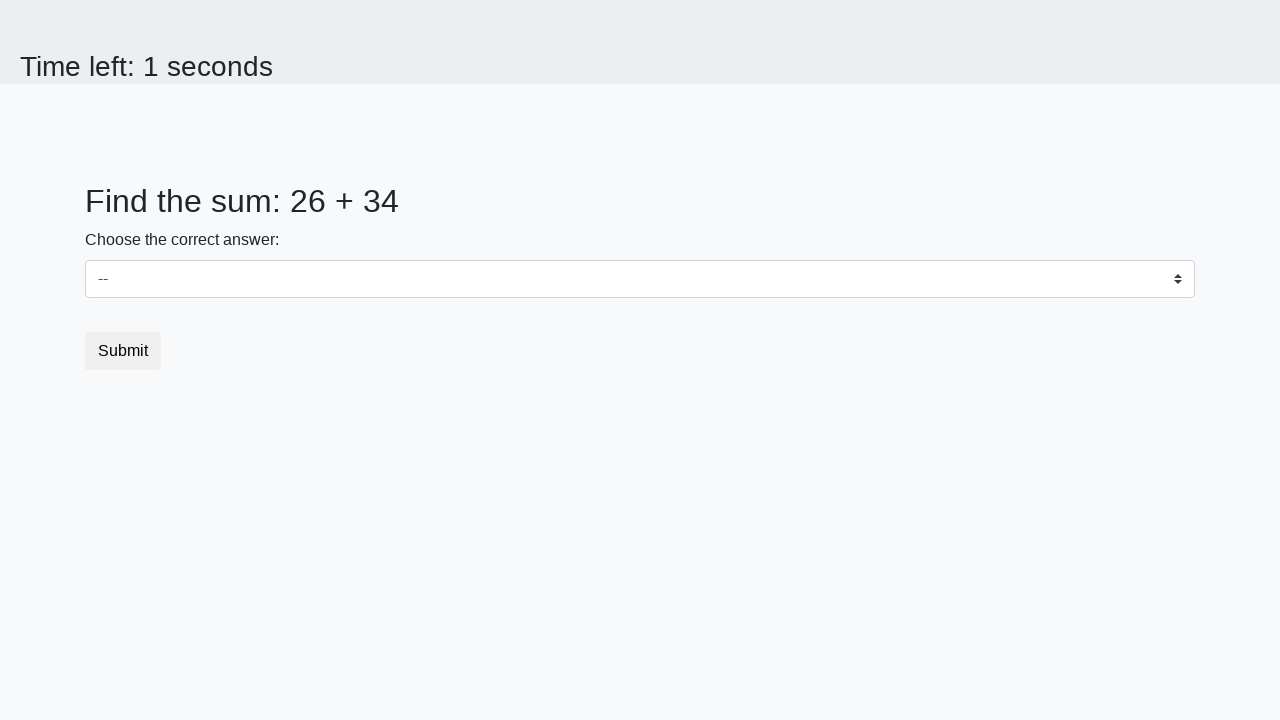